Tests that the Clear completed button displays correct text after completing an item

Starting URL: https://demo.playwright.dev/todomvc

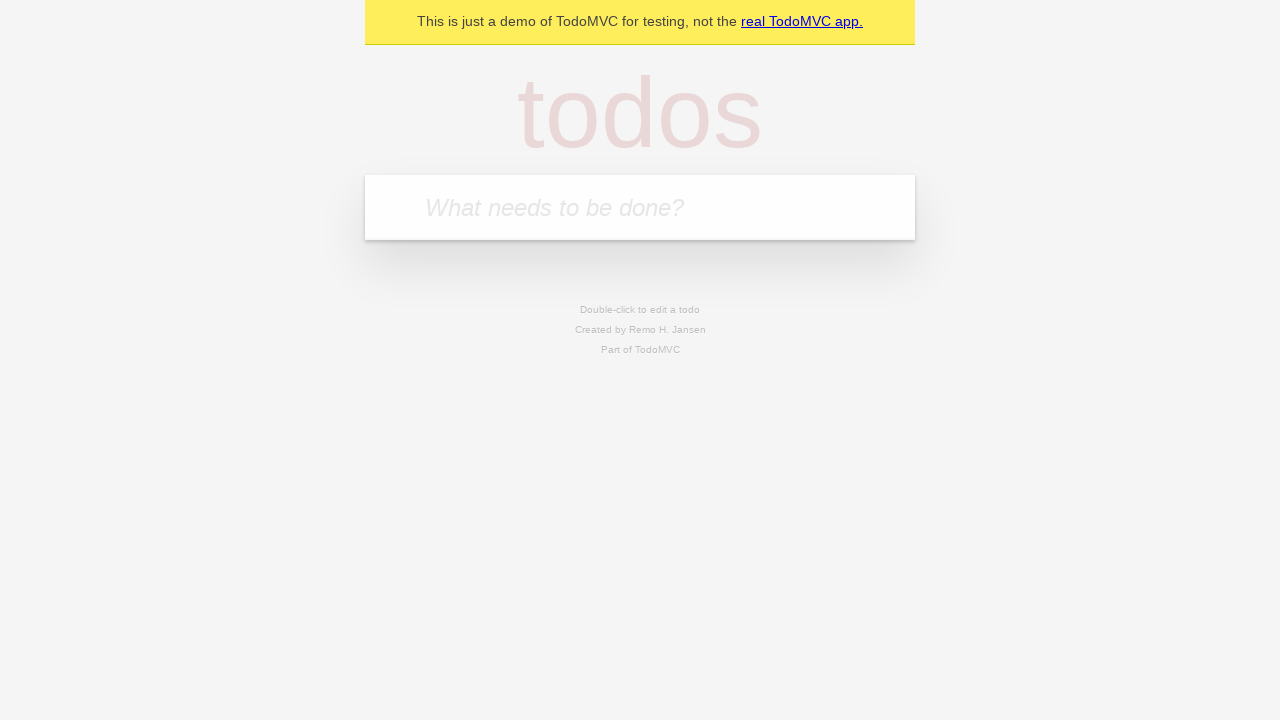

Filled todo input with 'buy some cheese' on internal:attr=[placeholder="What needs to be done?"i]
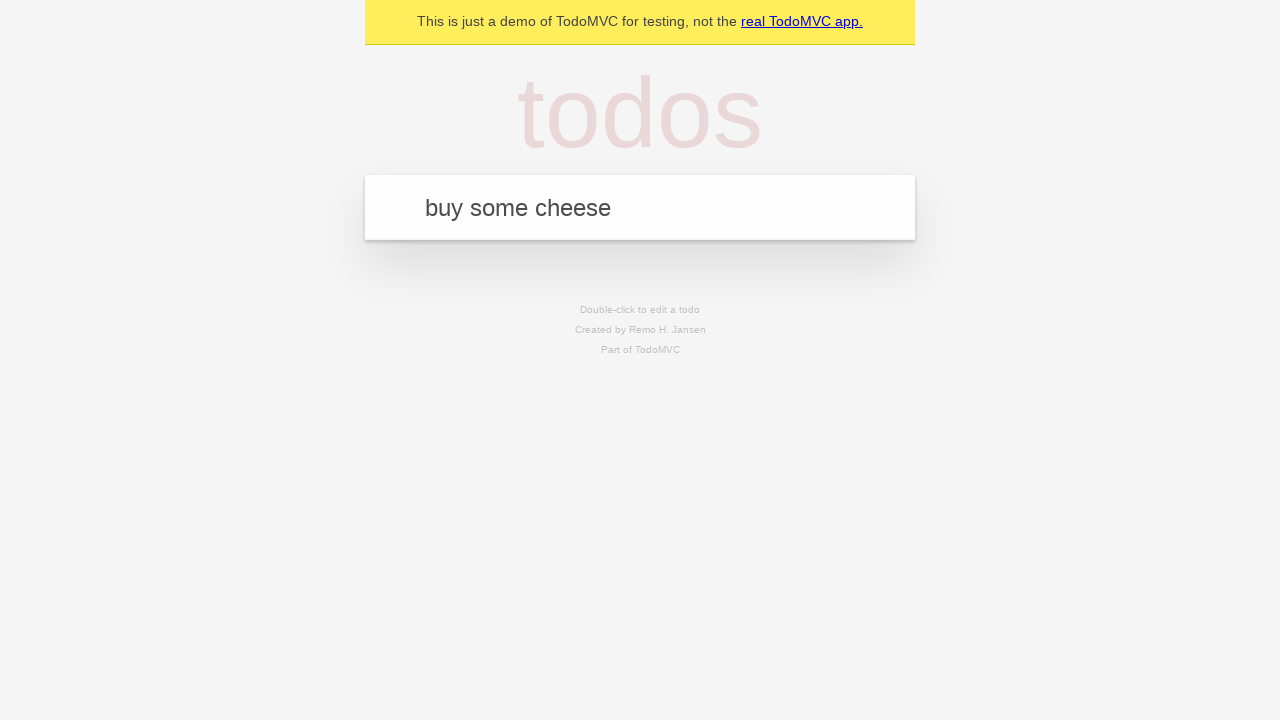

Pressed Enter to add first todo item on internal:attr=[placeholder="What needs to be done?"i]
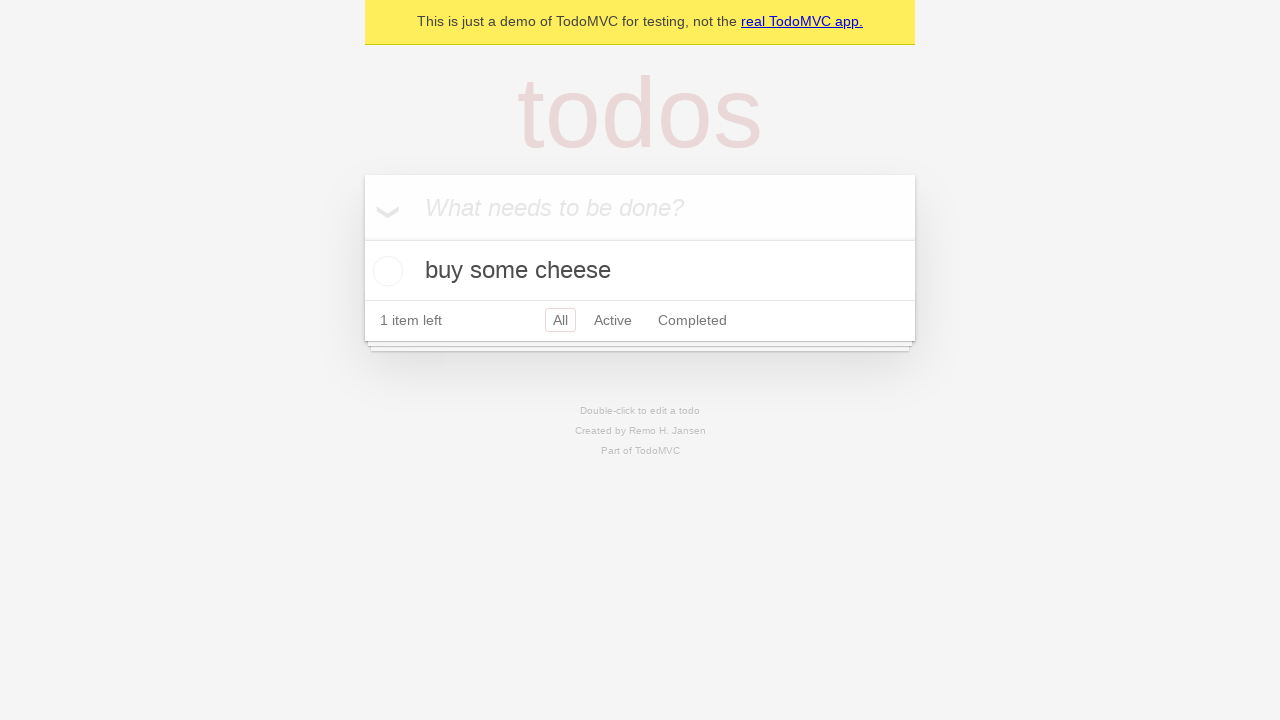

Filled todo input with 'feed the cat' on internal:attr=[placeholder="What needs to be done?"i]
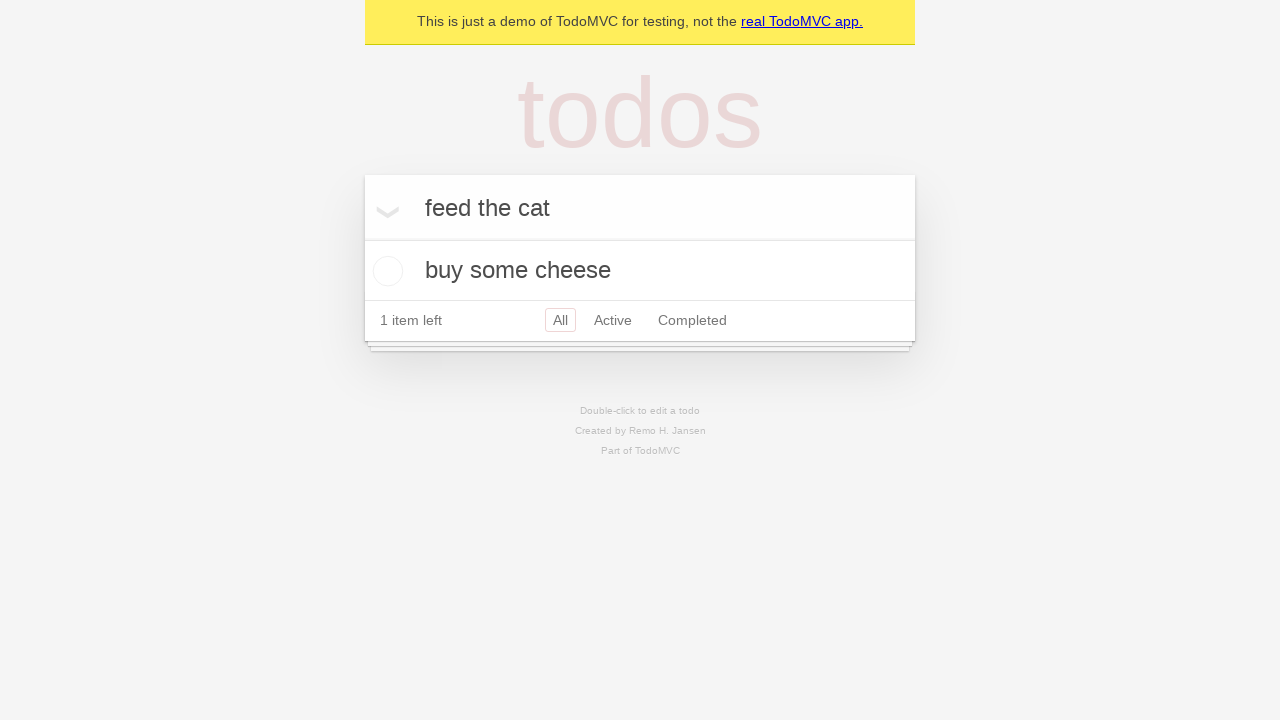

Pressed Enter to add second todo item on internal:attr=[placeholder="What needs to be done?"i]
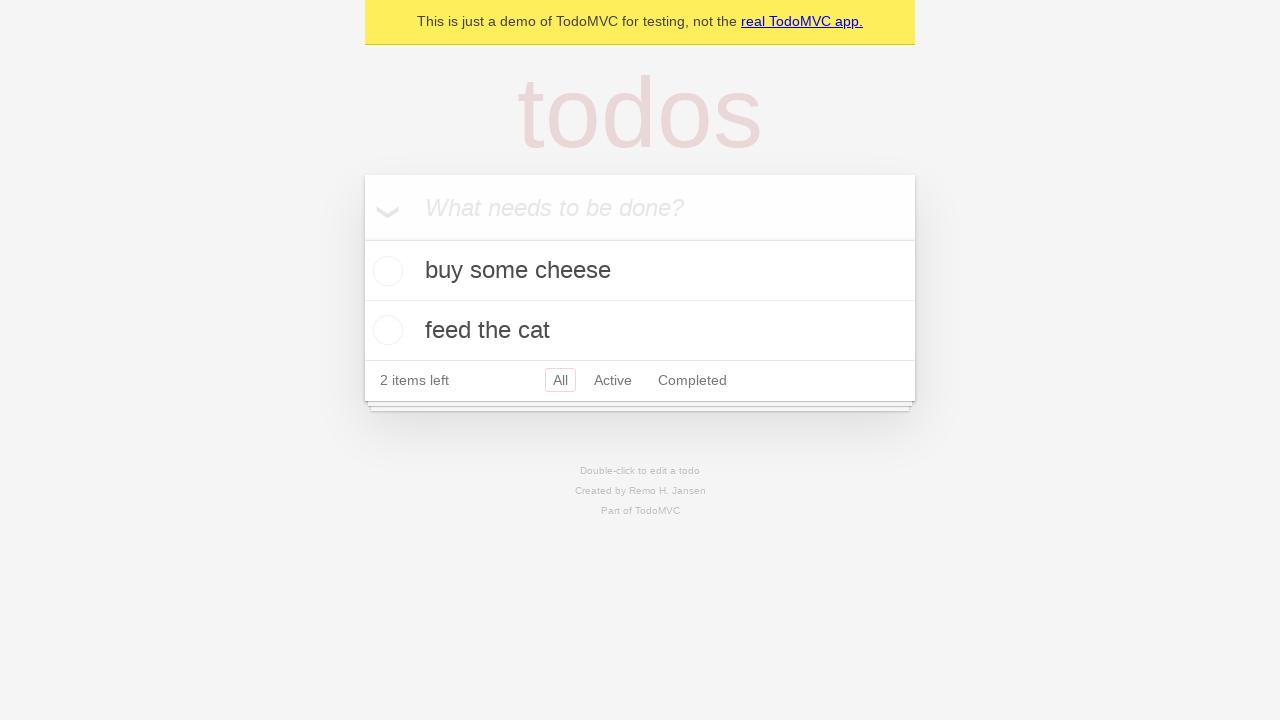

Filled todo input with 'book a doctors appointment' on internal:attr=[placeholder="What needs to be done?"i]
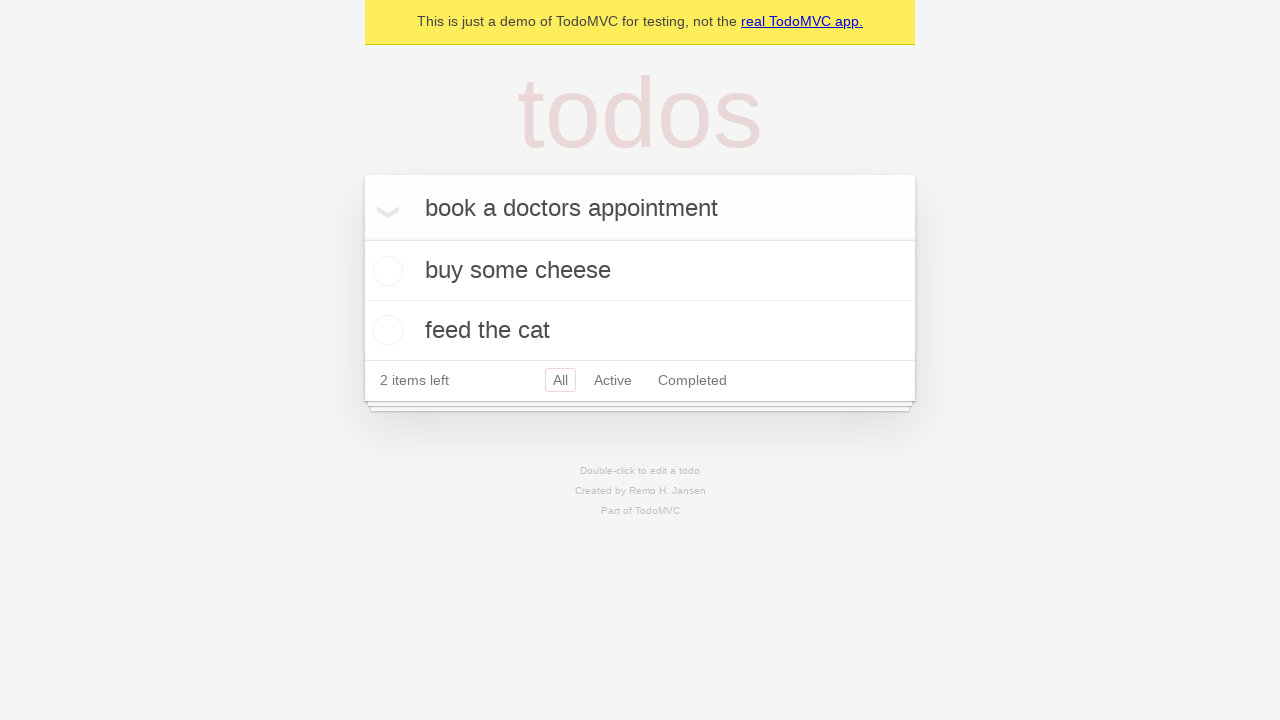

Pressed Enter to add third todo item on internal:attr=[placeholder="What needs to be done?"i]
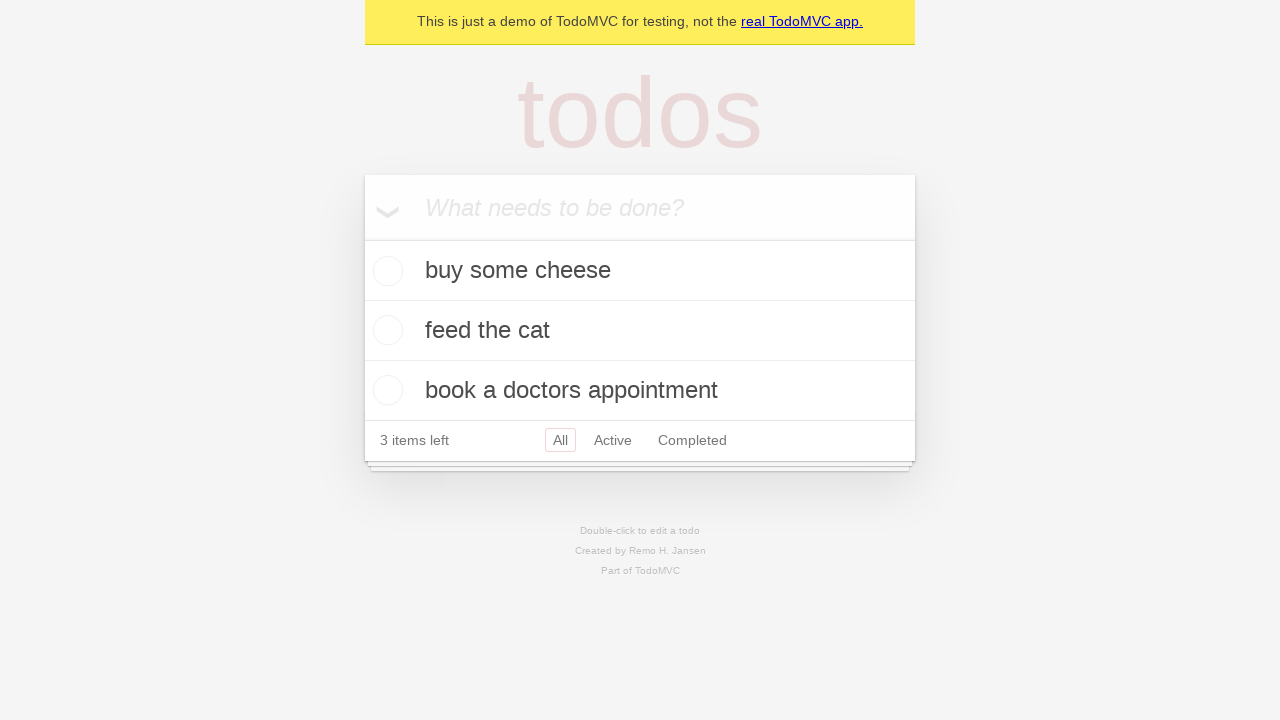

All three todo items loaded and visible
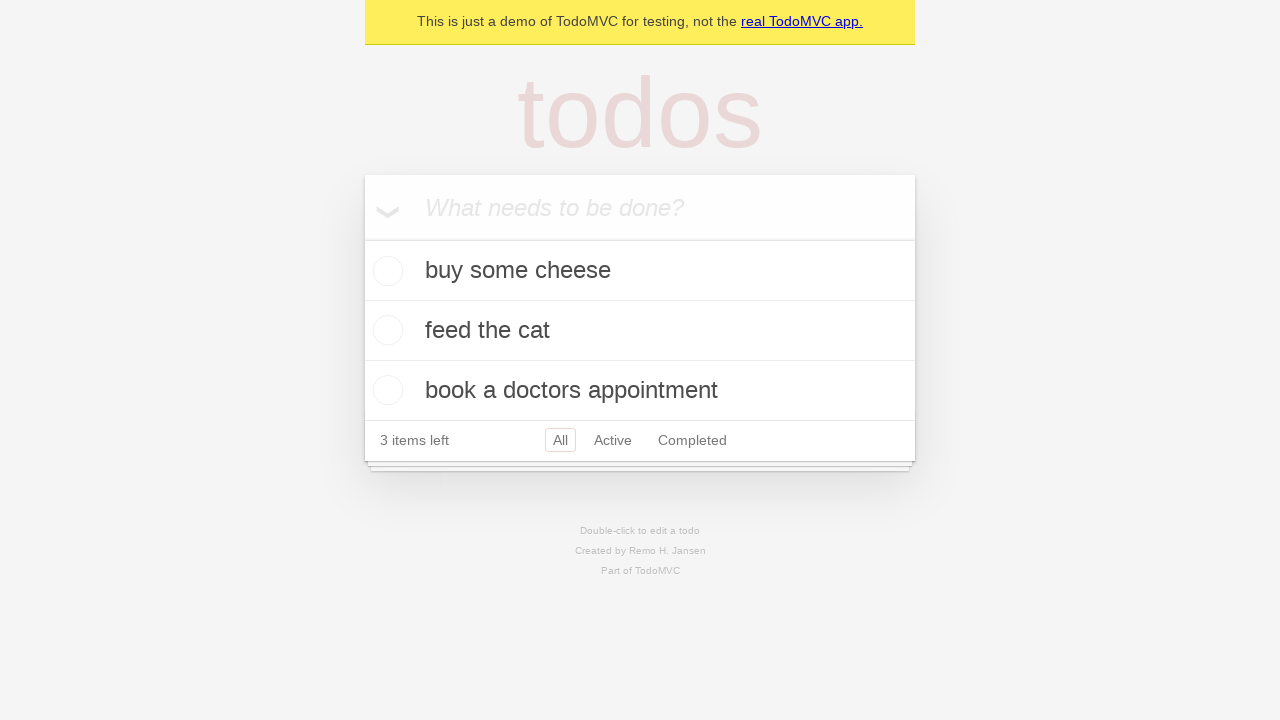

Checked the first todo item checkbox at (385, 271) on .todo-list li .toggle >> nth=0
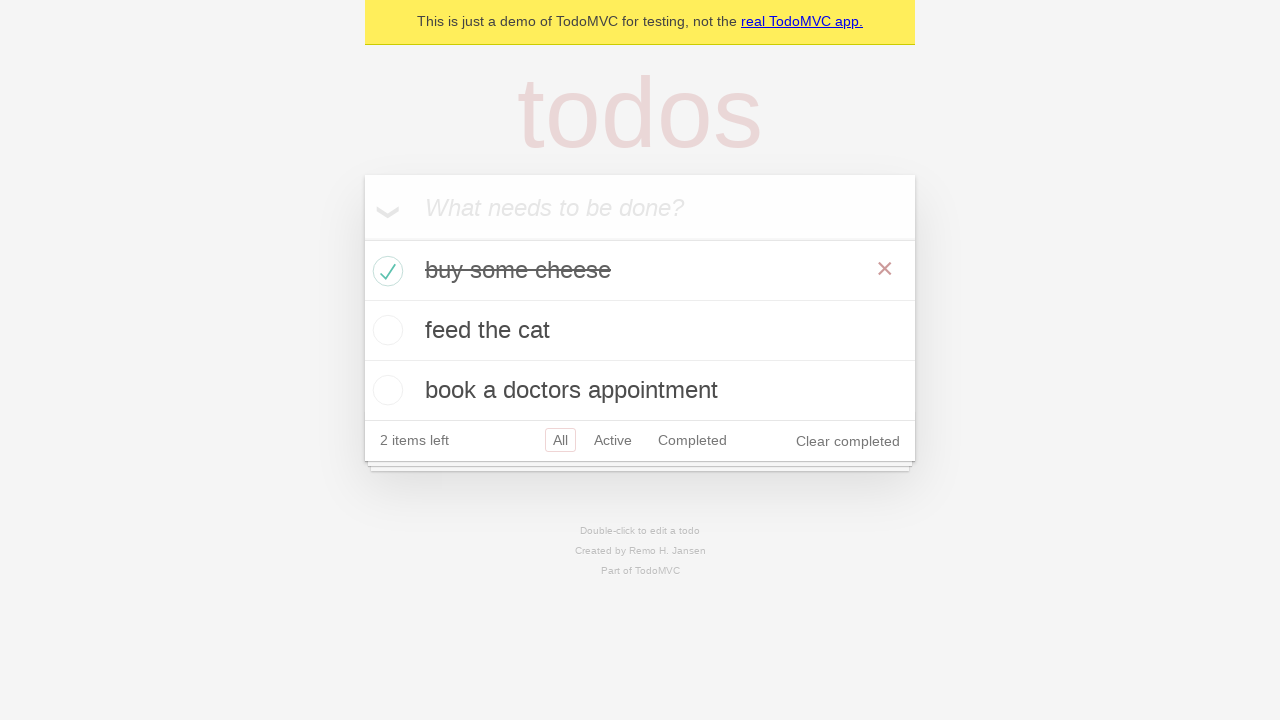

Clear completed button appeared after marking item complete
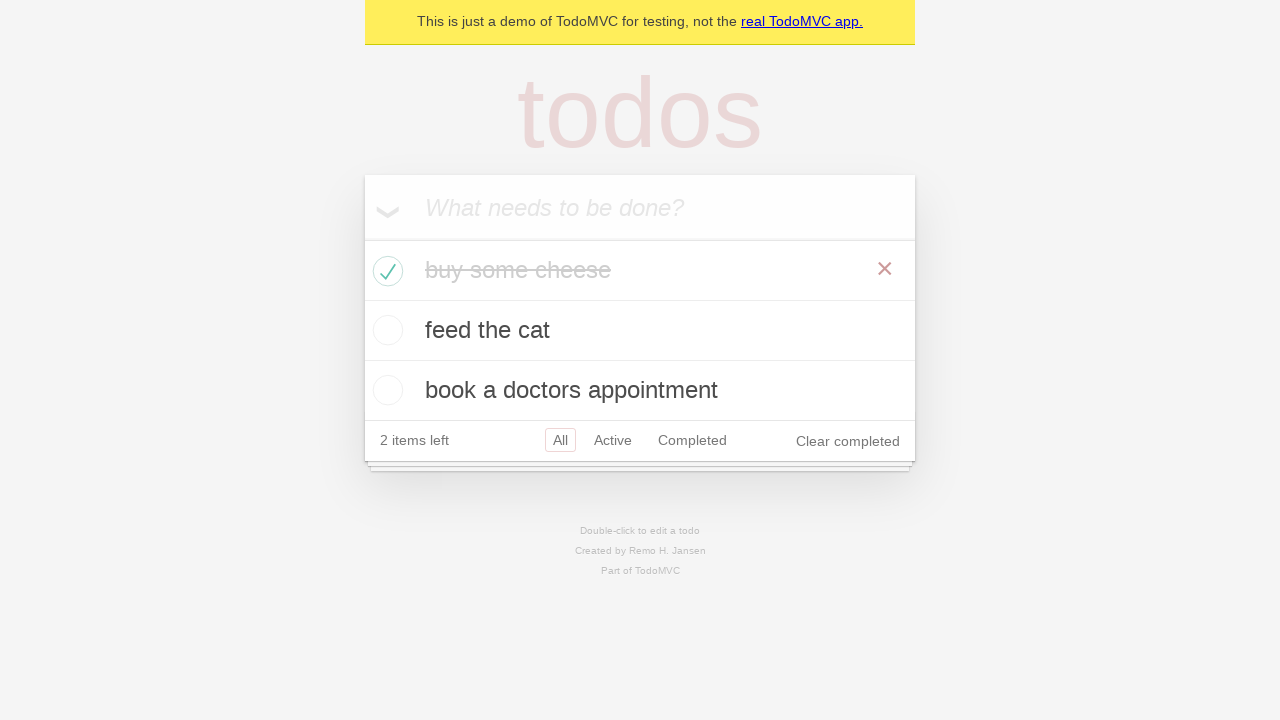

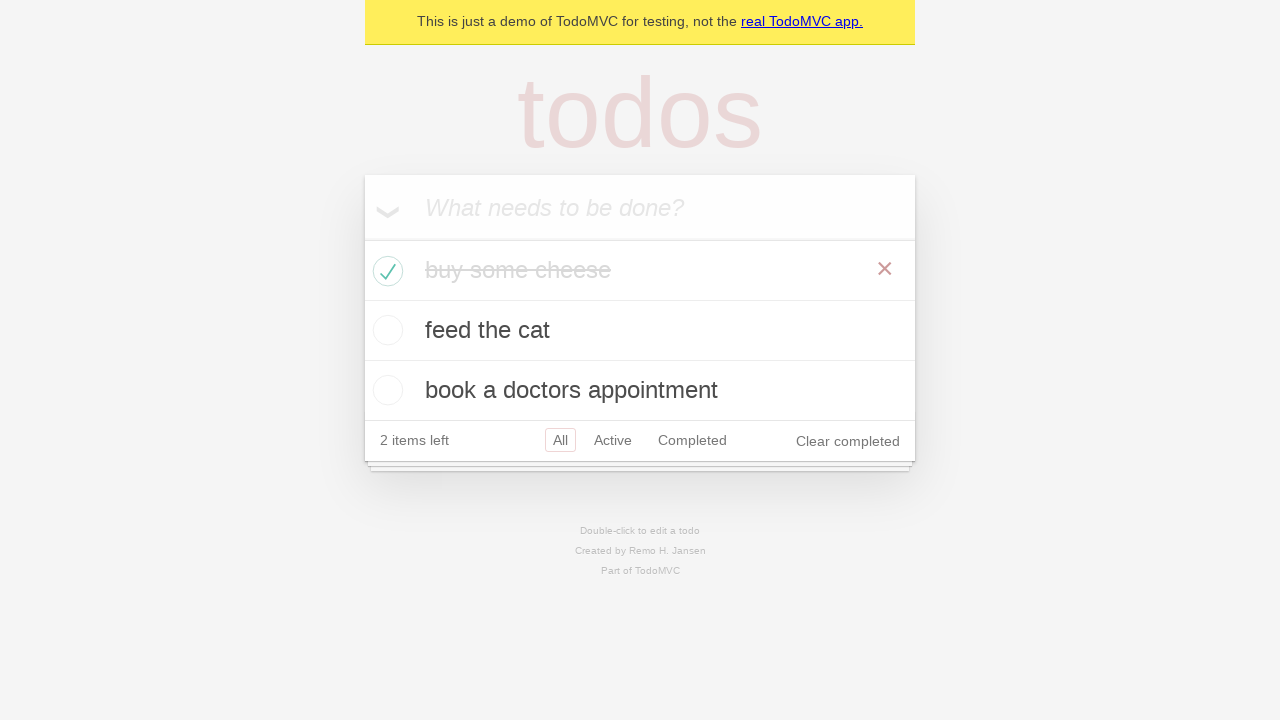